Tests drag and drop functionality by dragging an element from source to target position using coordinates

Starting URL: https://crossbrowsertesting.github.io/drag-and-drop

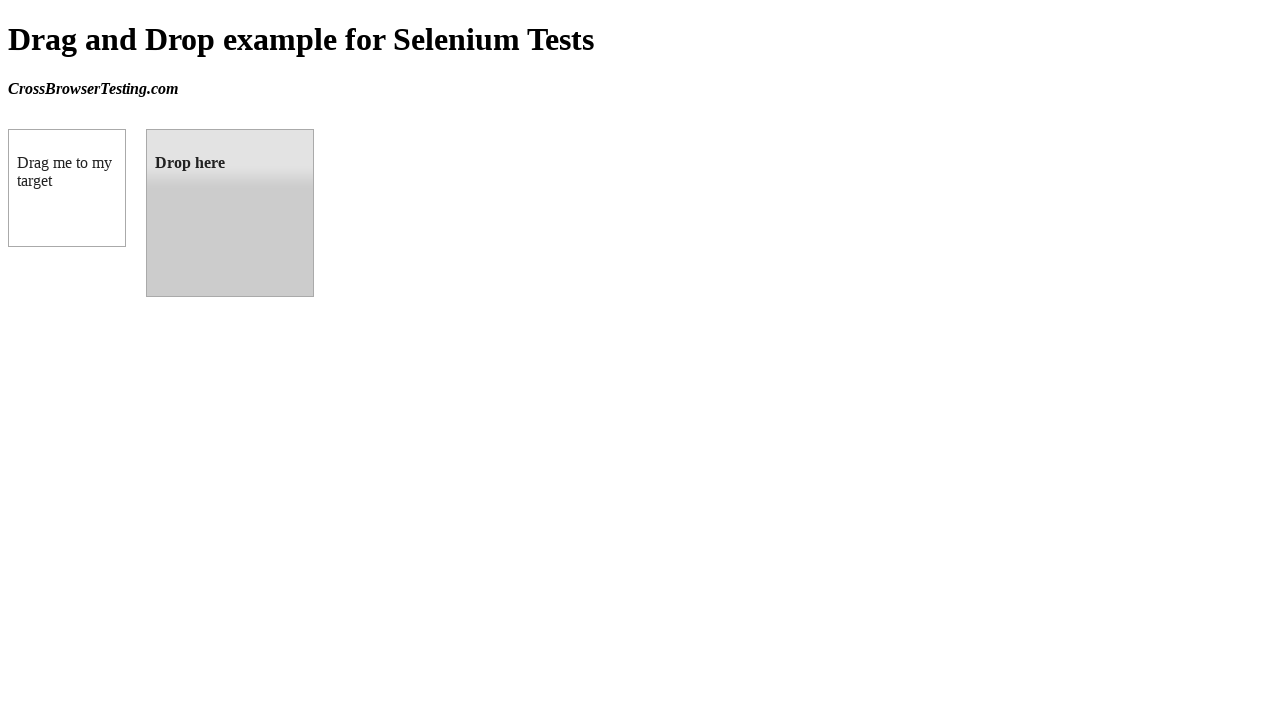

Located draggable source element
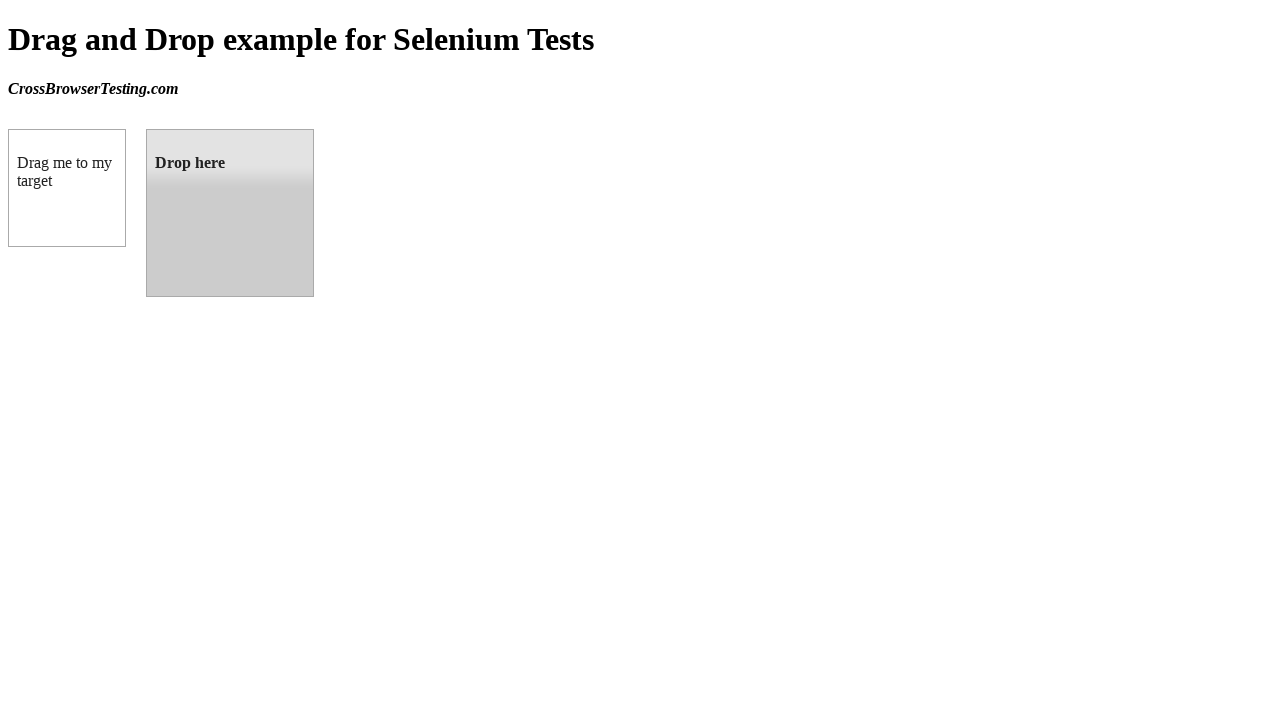

Located droppable target element
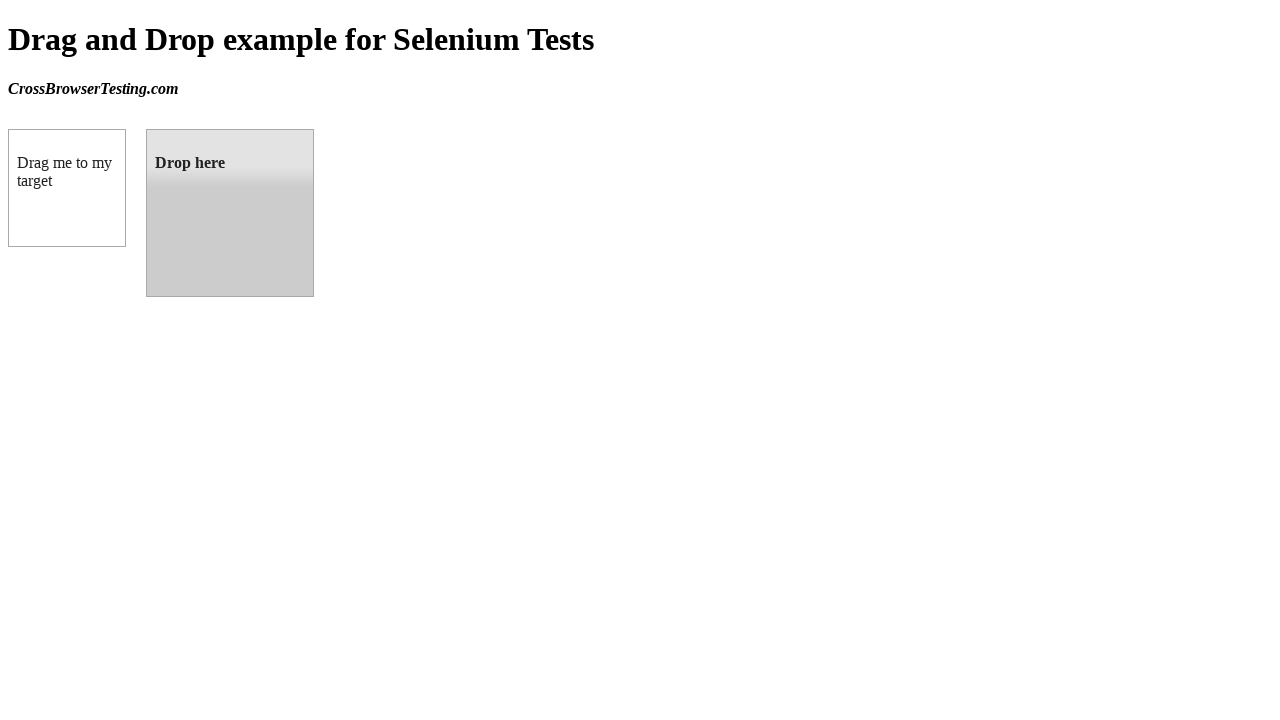

Retrieved target element's bounding box coordinates
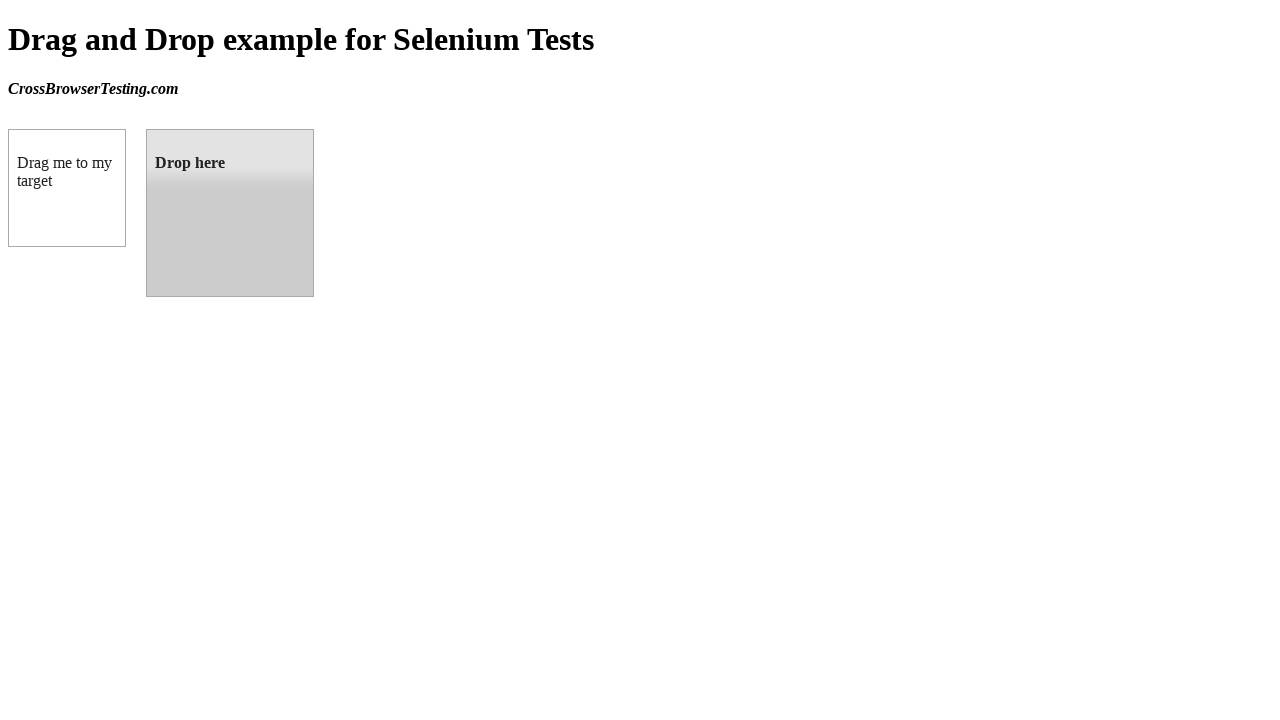

Dragged source element to target element position at (230, 213)
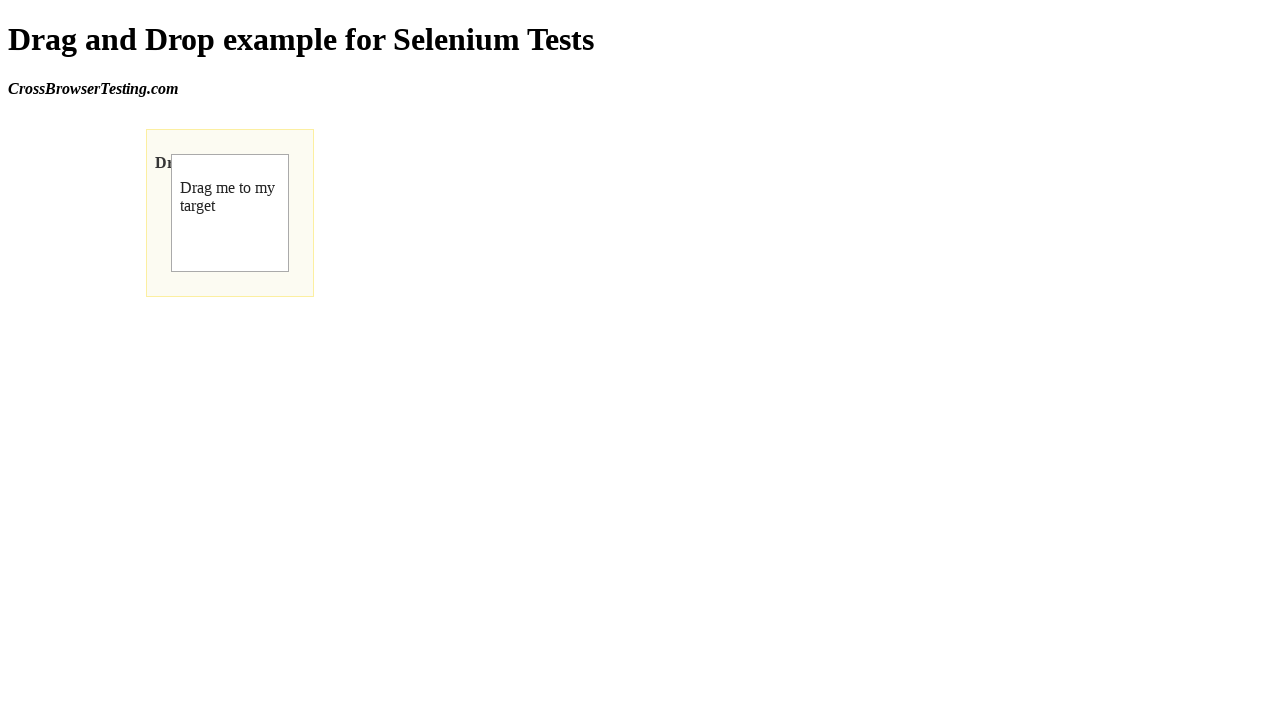

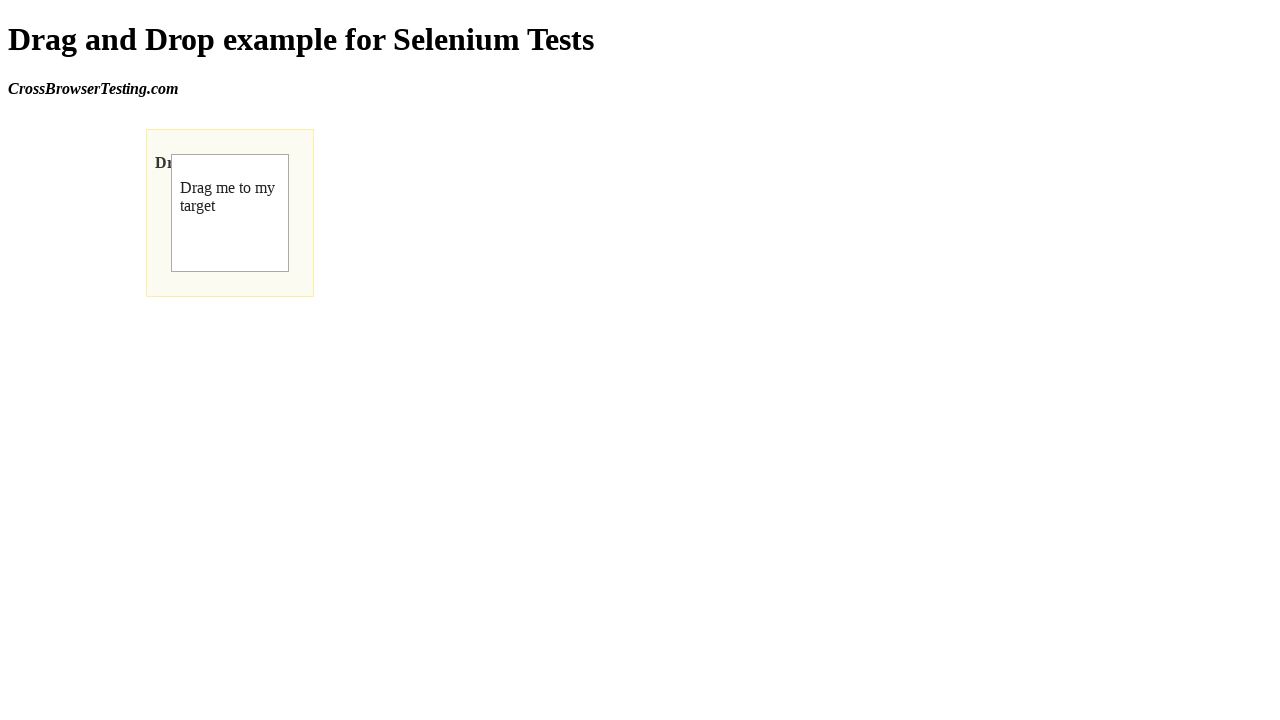